Tests iframe handling functionality by switching between frames (by index and by name), clicking buttons inside frames including nested frames, and verifying the button text changes after clicking.

Starting URL: https://www.leafground.com/frame.xhtml

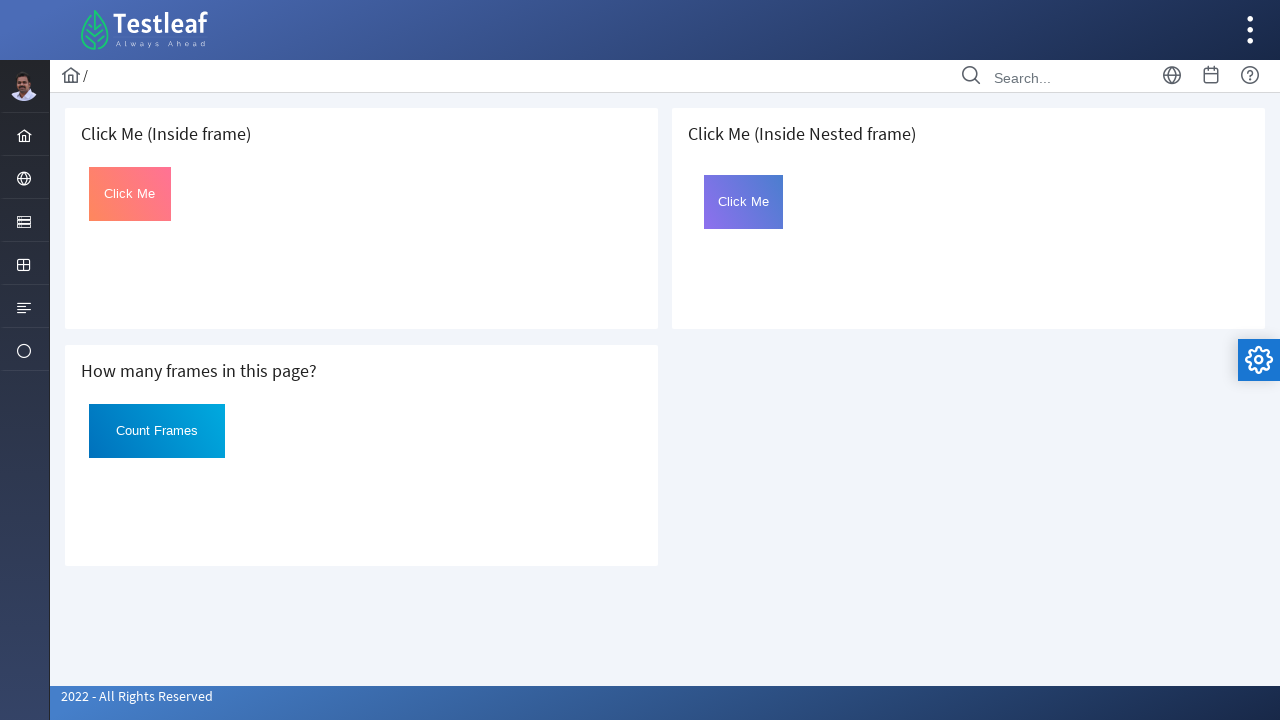

Located first iframe on the page
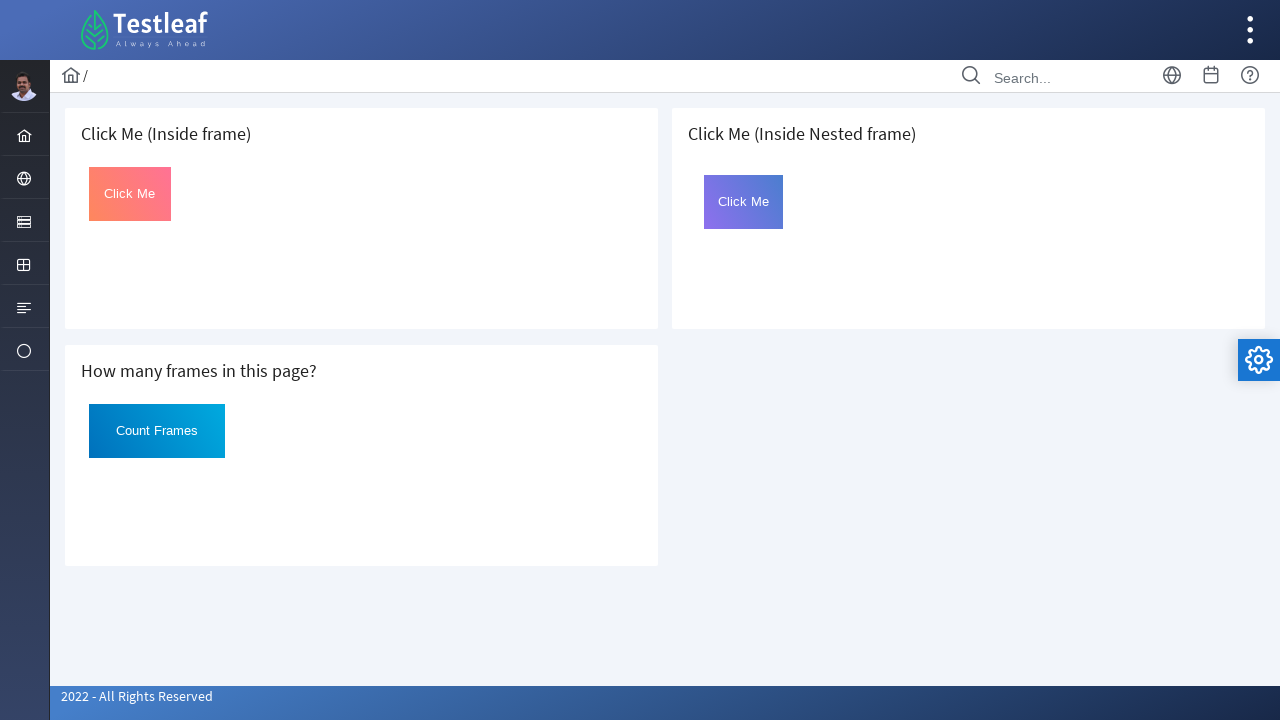

Clicked 'Click Me' button inside first frame at (130, 194) on iframe >> nth=0 >> internal:control=enter-frame >> xpath=//button[text()='Click 
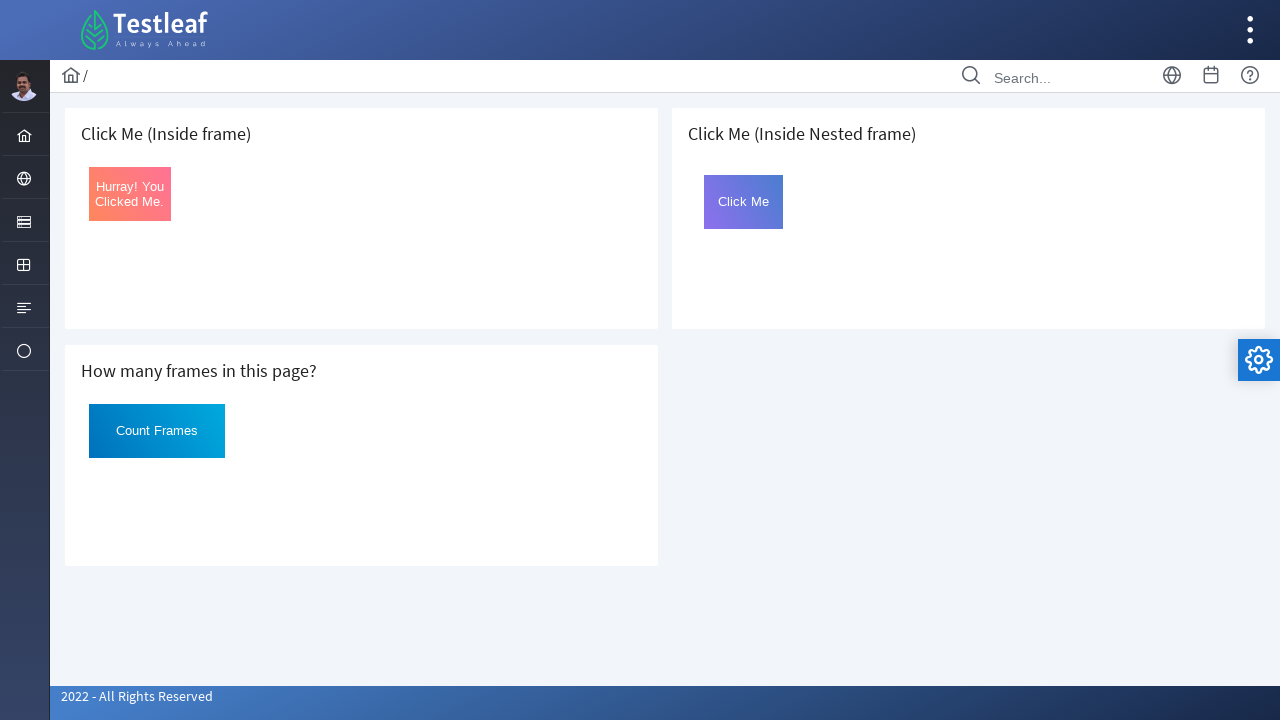

Verified button text changed to 'Hurray! You Clicked Me.' in first frame
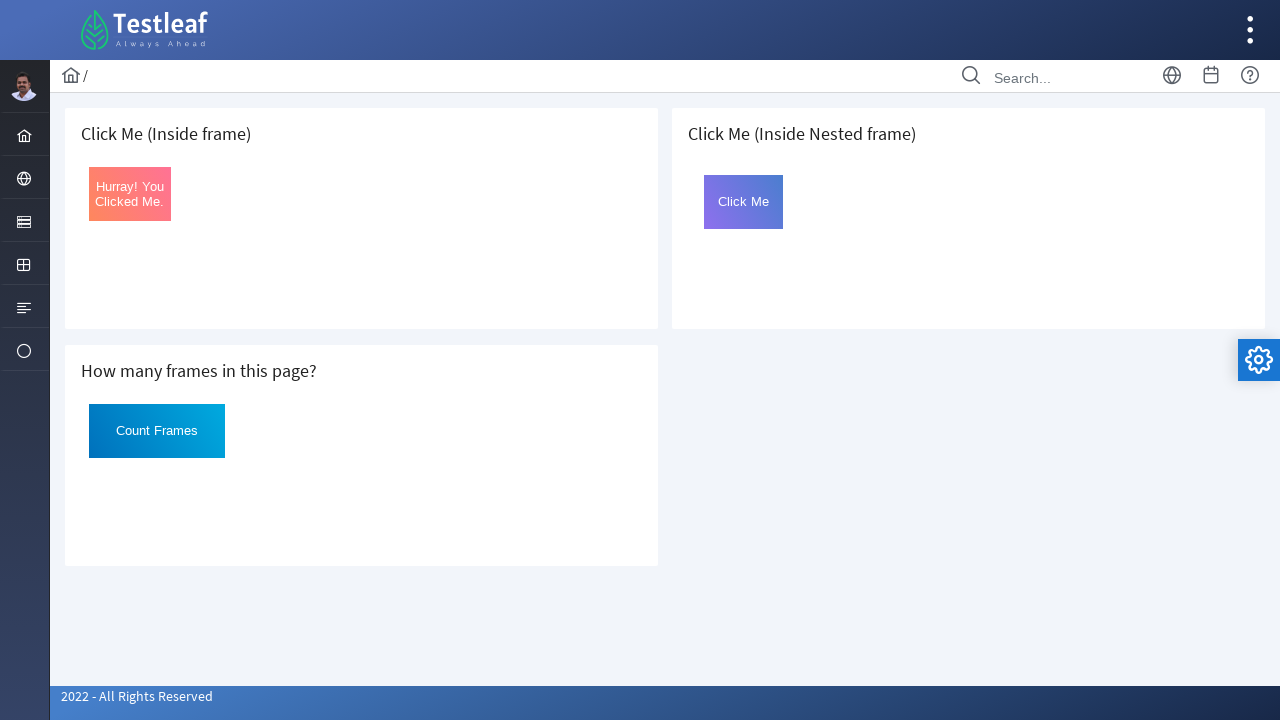

Counted 3 iframes on the page
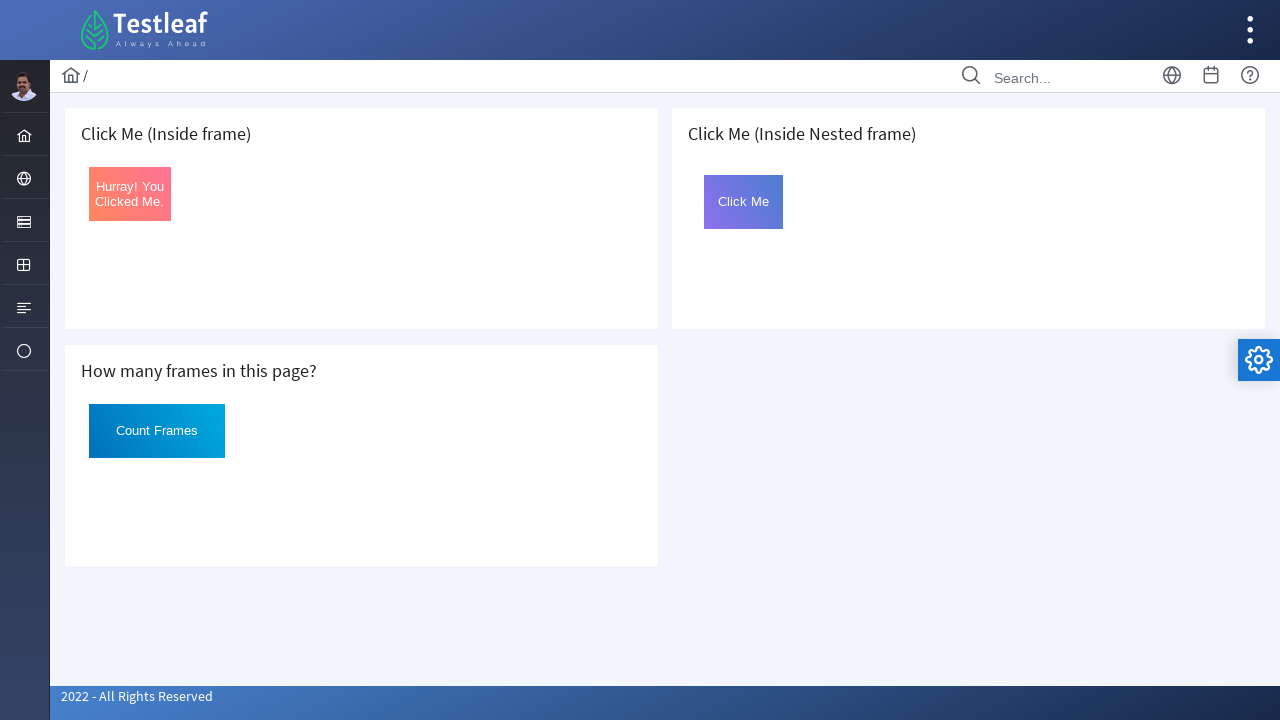

Located third iframe (index 2) on the page
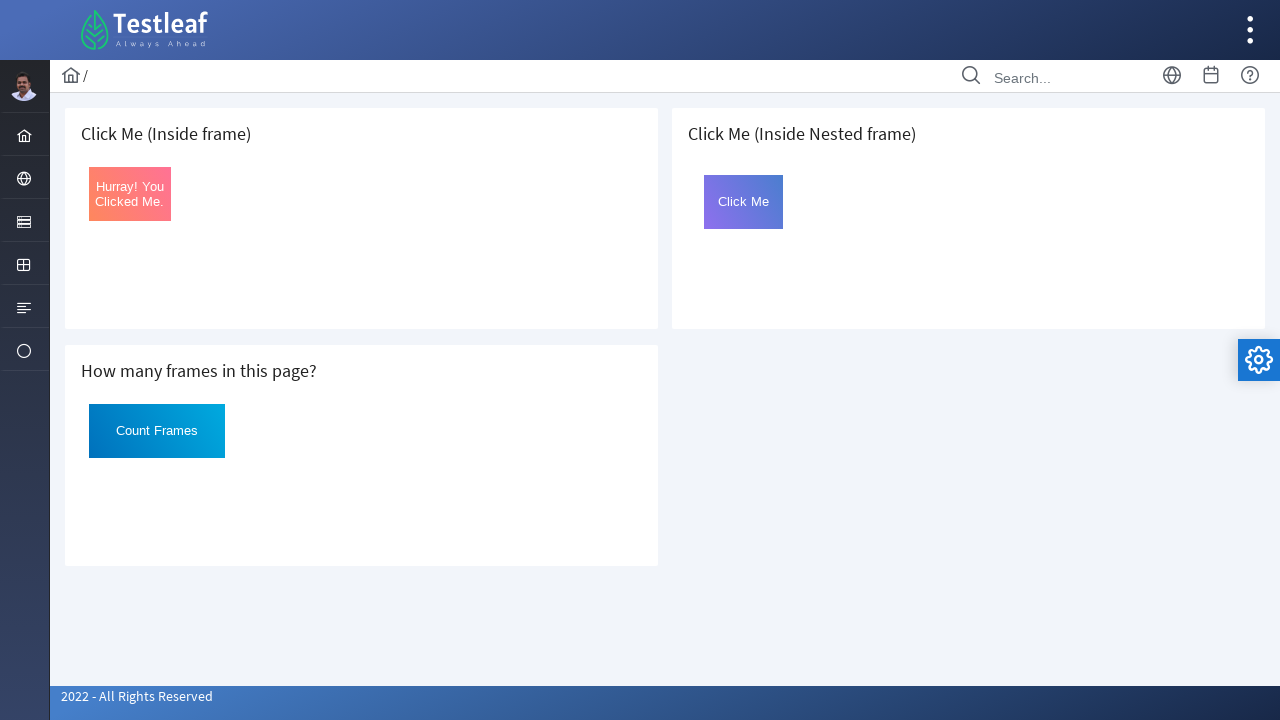

Located nested frame named 'frame2' inside third iframe
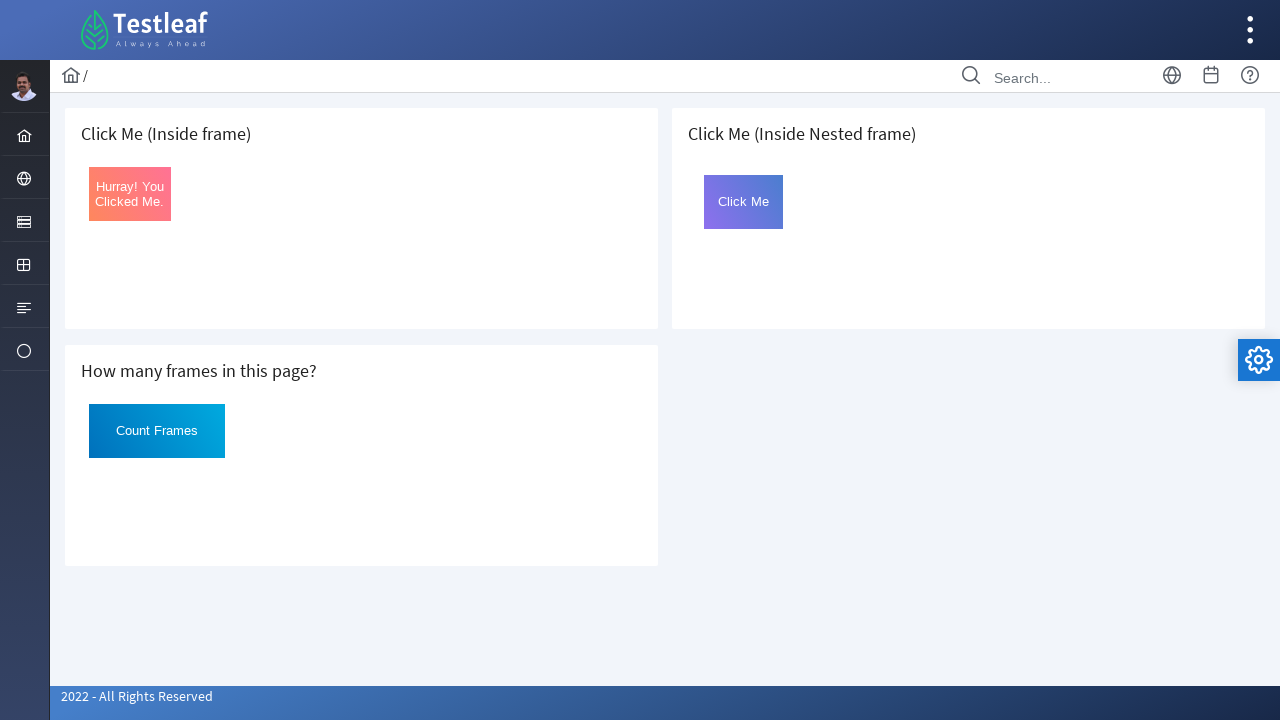

Clicked button with id 'Click' inside nested frame at (744, 202) on iframe >> nth=2 >> internal:control=enter-frame >> iframe[name='frame2'] >> inte
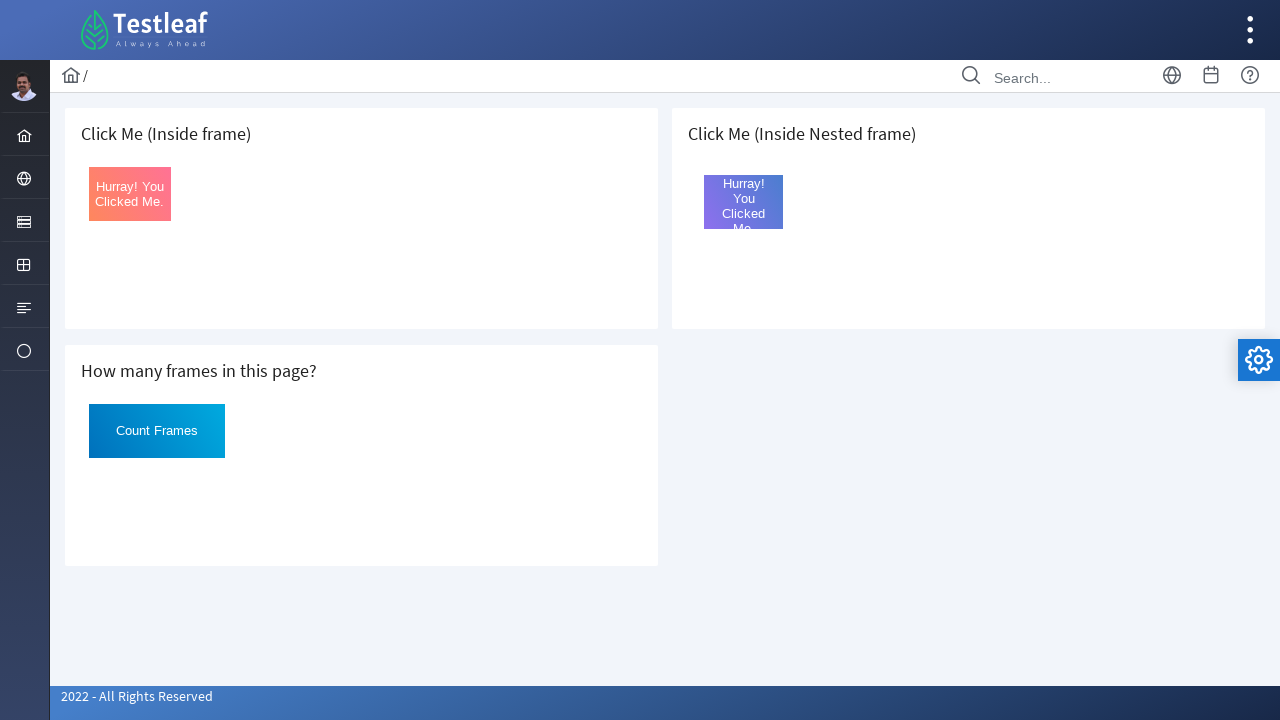

Verified button text changed to 'Hurray! You Clicked Me.' in nested frame
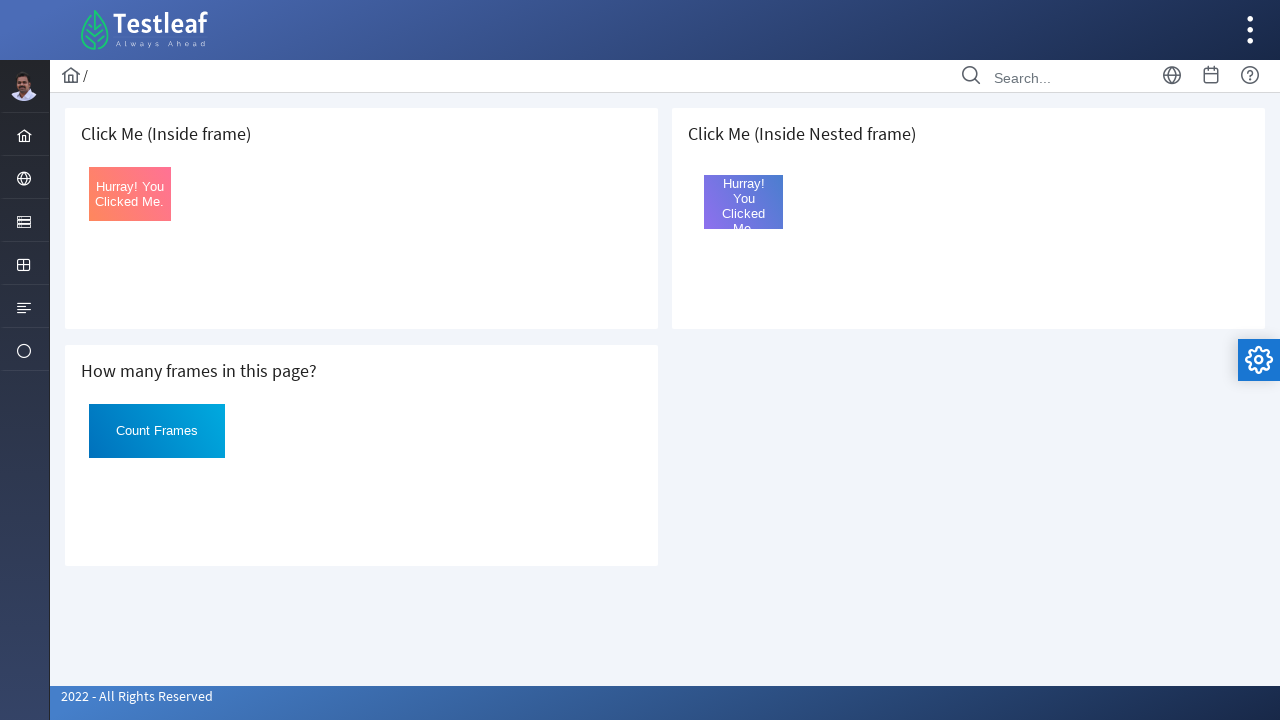

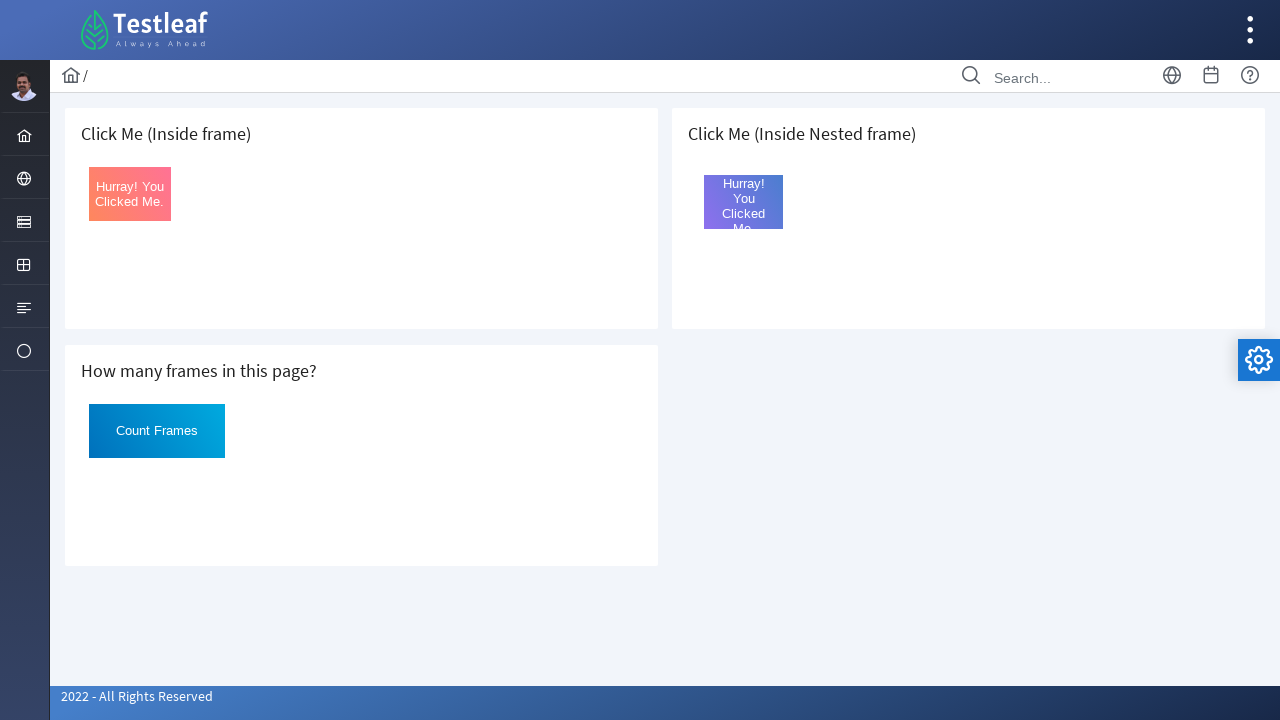